Navigates to MoneyControl stocks market page and verifies elements can be located using XPath axes selectors, specifically finding table rows related to NIFTY IT index using preceding-sibling axis.

Starting URL: https://www.moneycontrol.com/stocksmarketsindia/

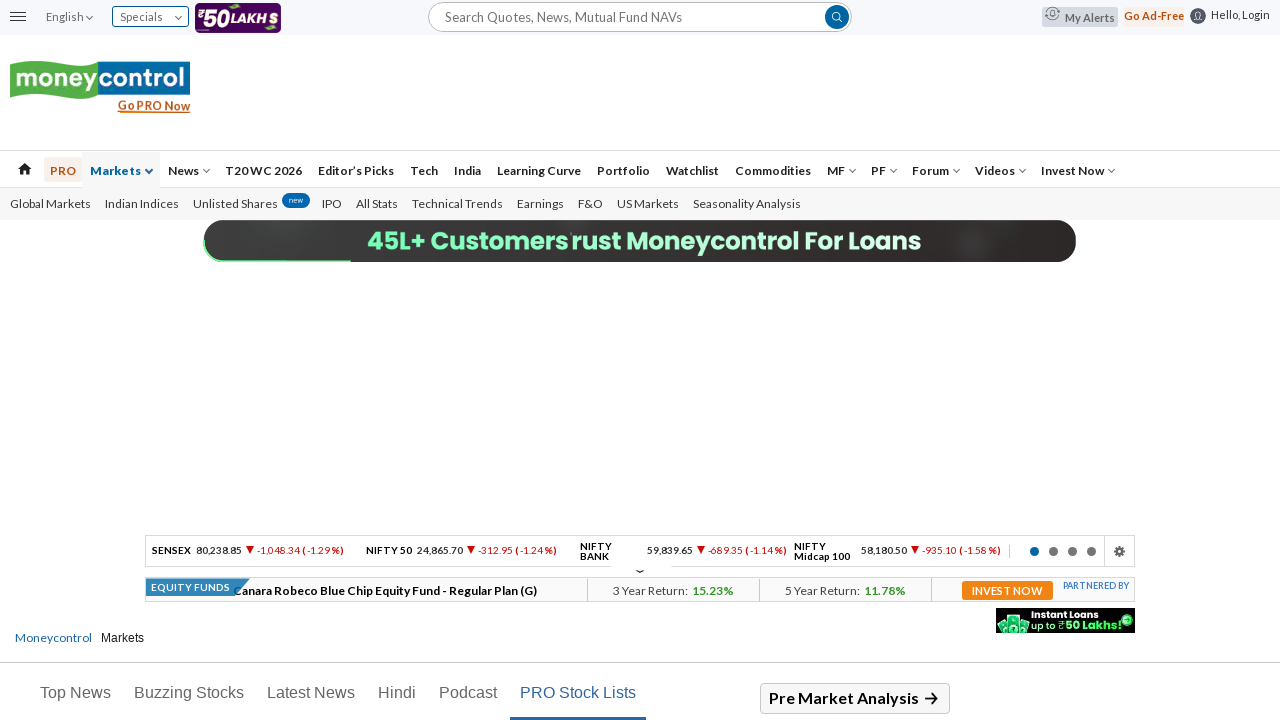

Waited for page to reach domcontentloaded state
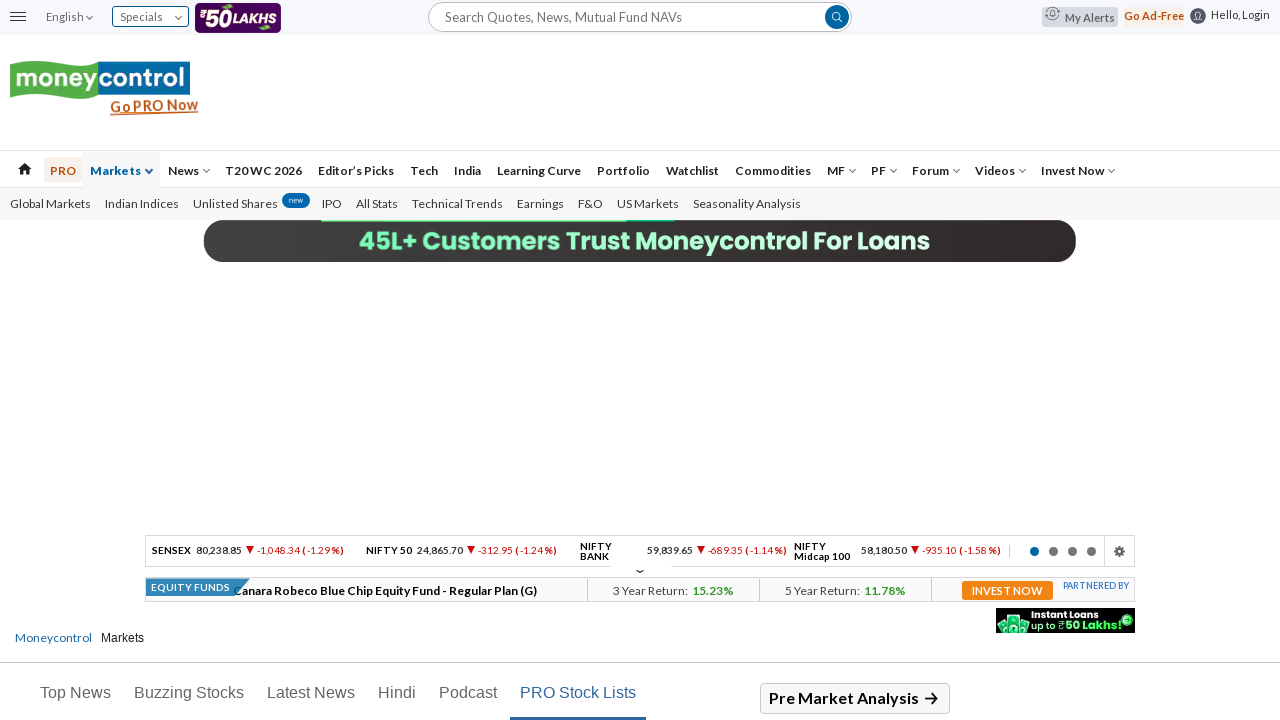

Located NIFTY IT element on MoneyControl stocks page
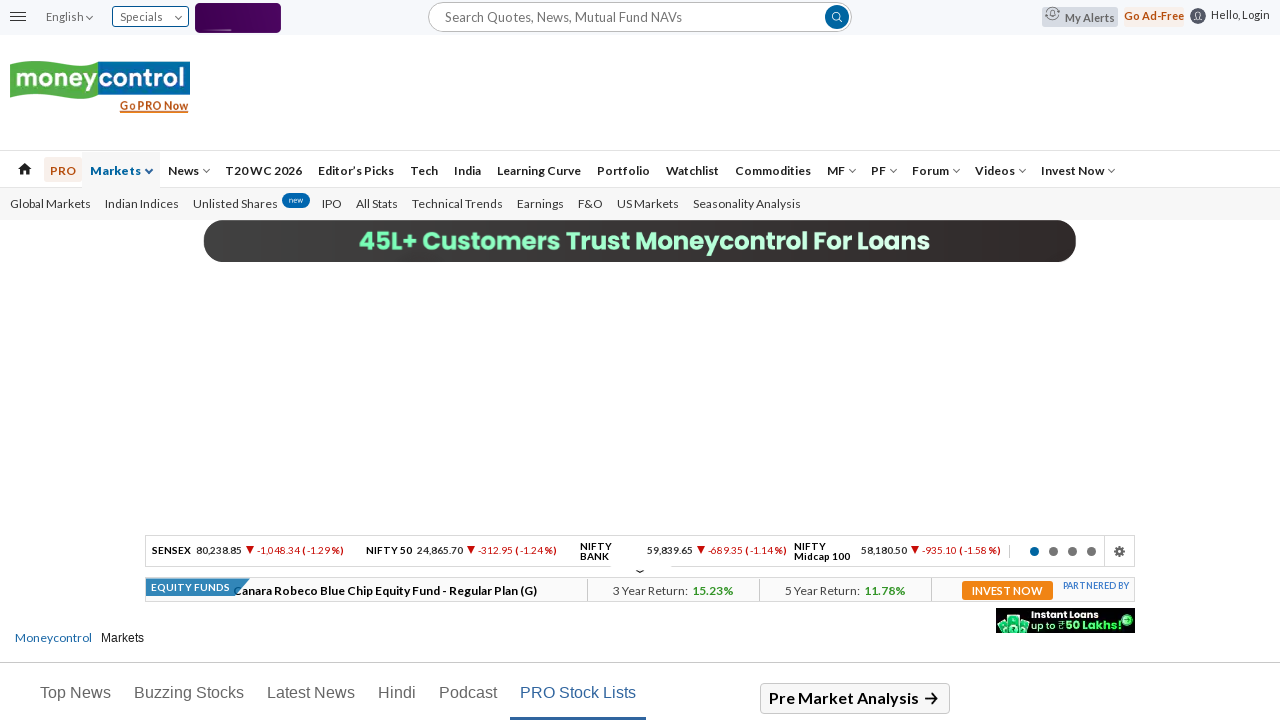

Queried XPath axes to find preceding-sibling elements of NIFTY IT row
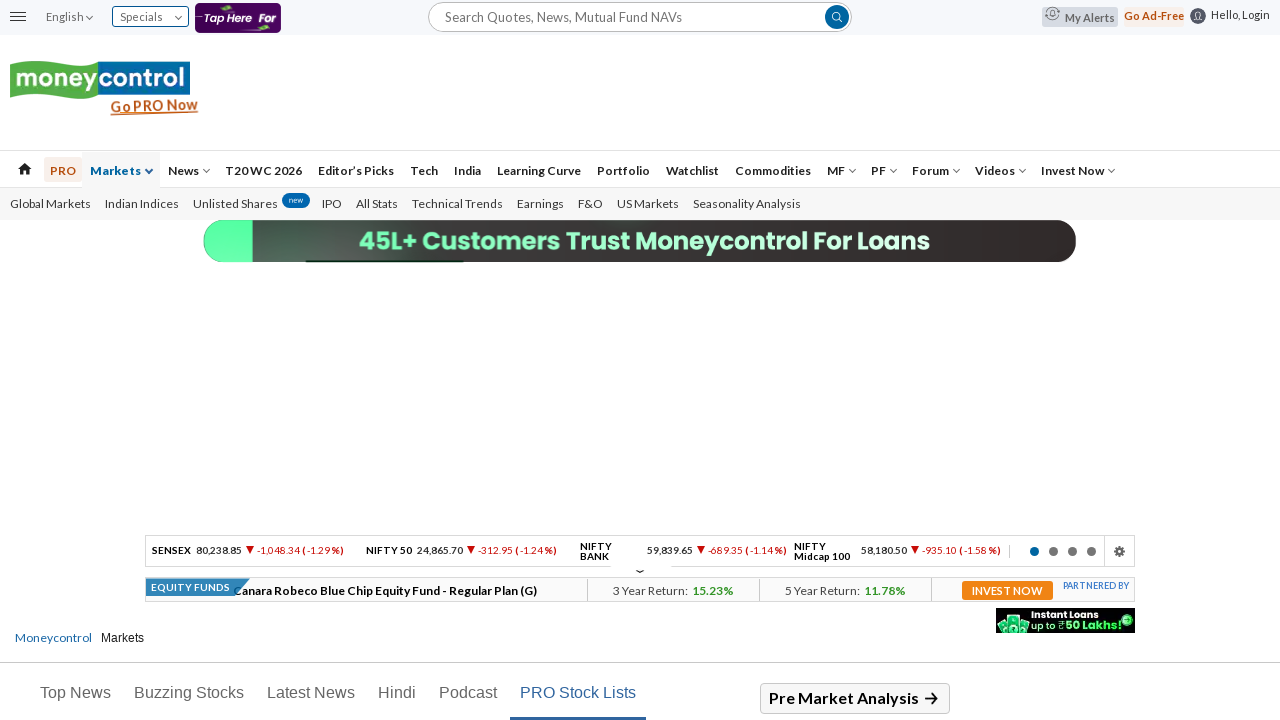

Verified first preceding-sibling element is visible
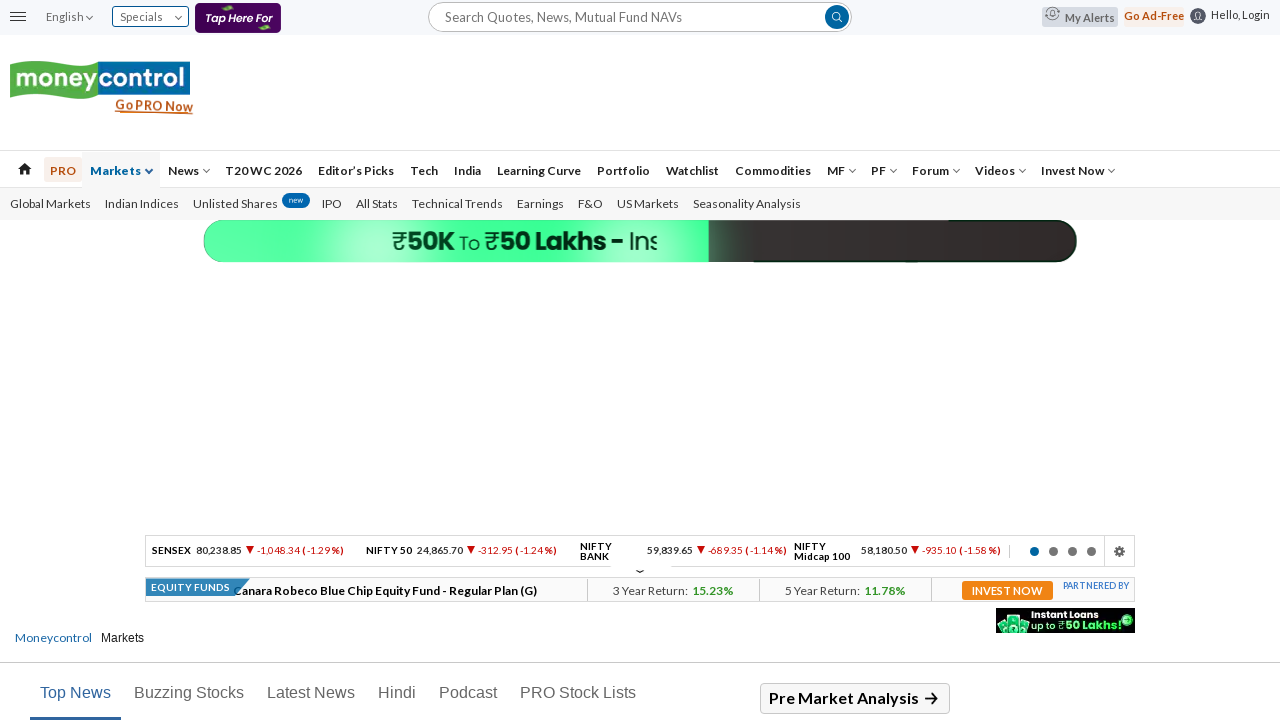

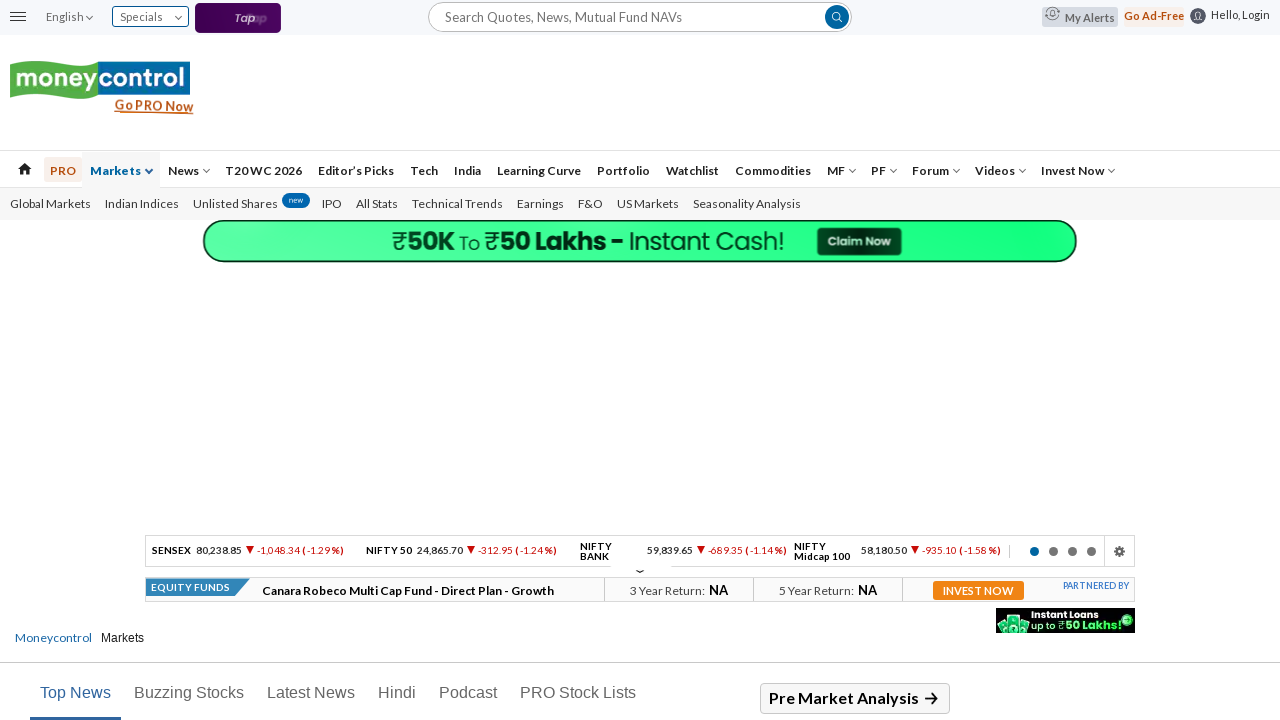